Tests dropdown functionality by selecting multiple color options (Blue, Red, Yellow) from a multi-select dropdown menu

Starting URL: https://testautomationpractice.blogspot.com/

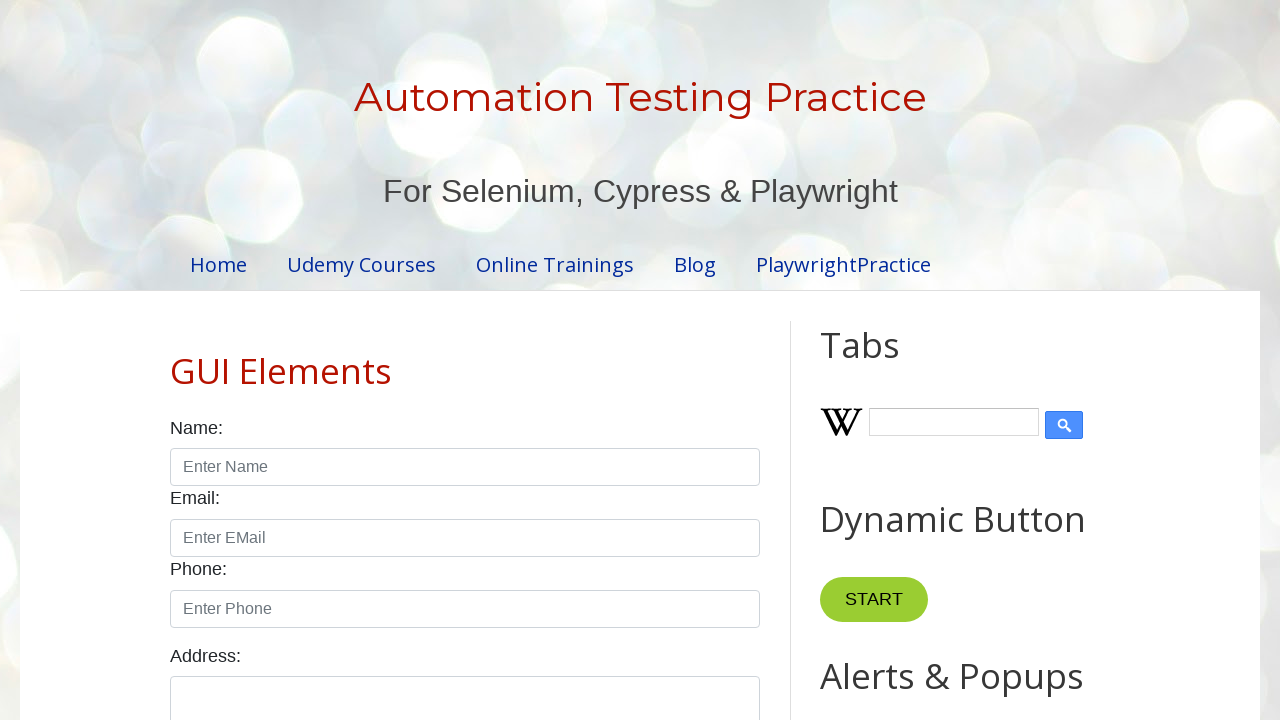

Navigated to https://testautomationpractice.blogspot.com/
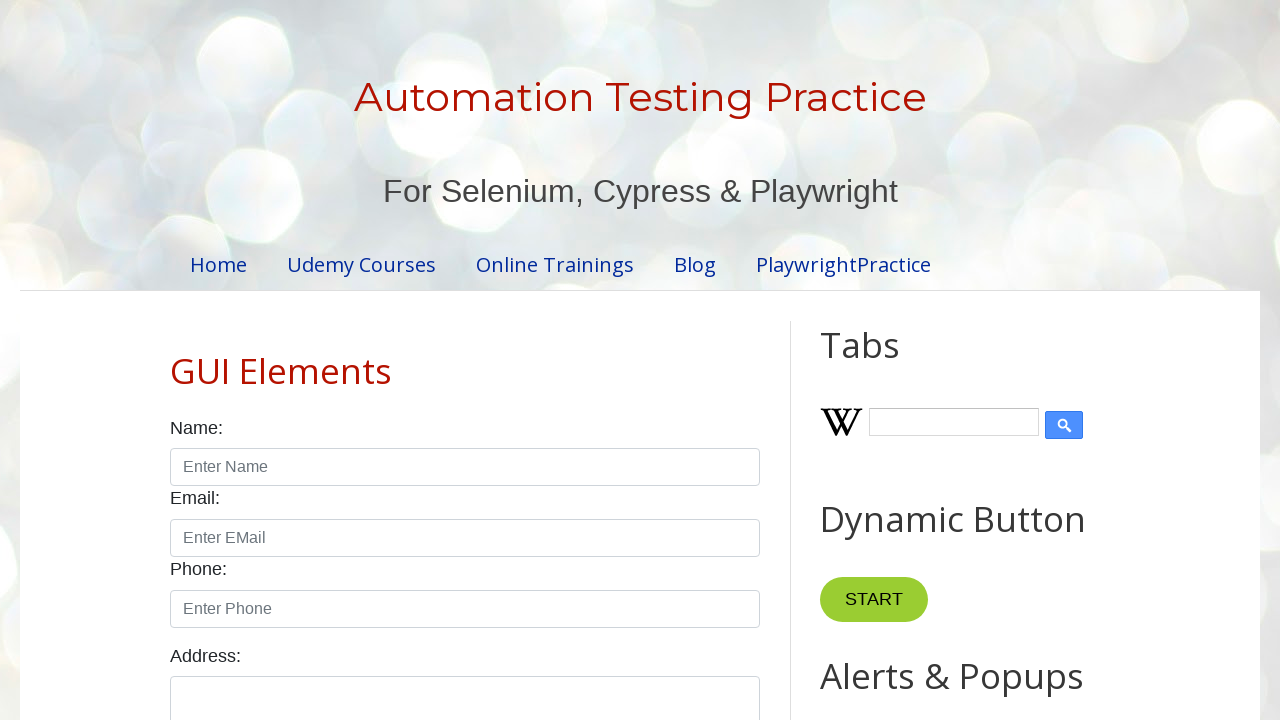

Selected multiple color options (Blue, Red, Yellow) from the dropdown menu on #colors
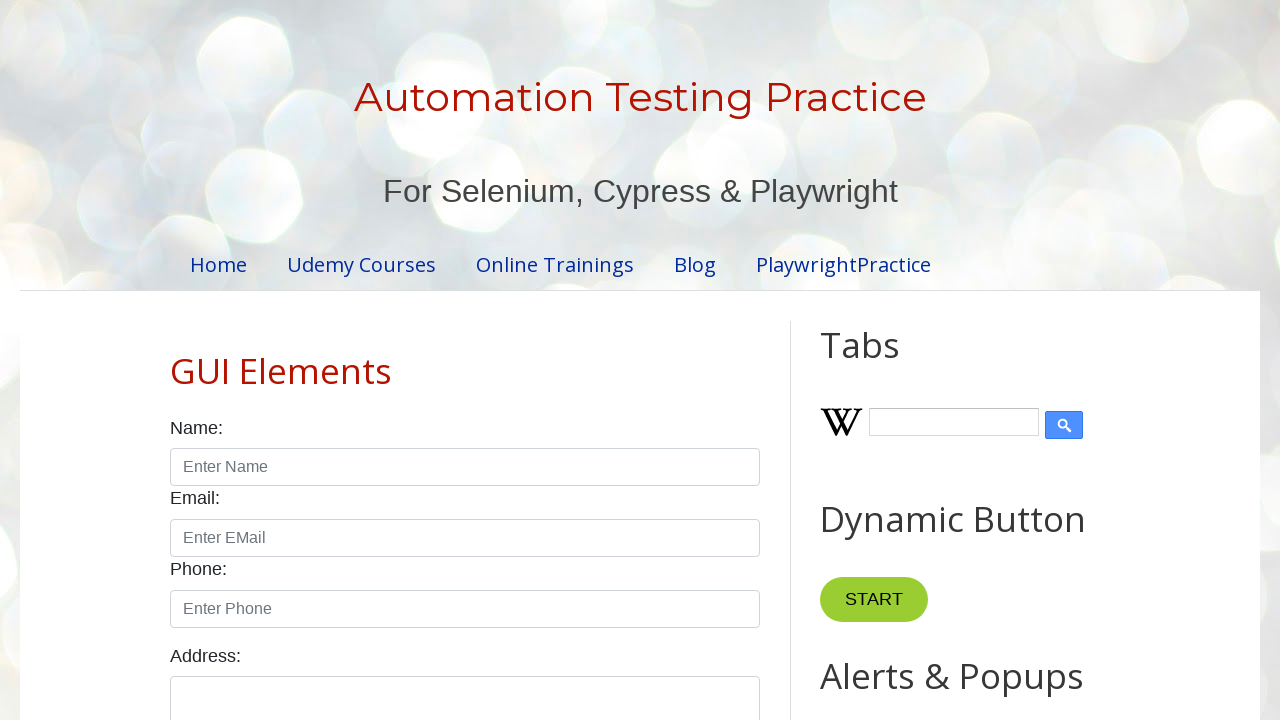

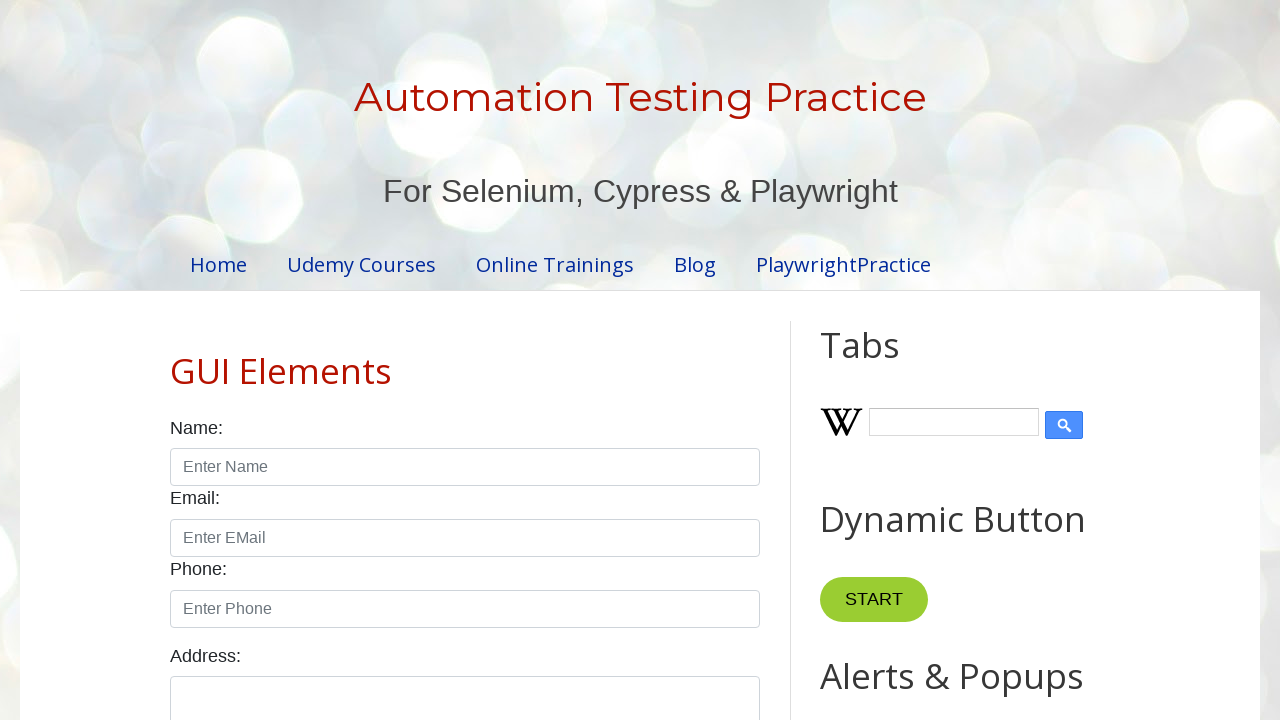